Tests switching to account number authentication tab and verifies the placeholder text changes to "Лицевой счёт"

Starting URL: https://b2c.passport.rt.ru/

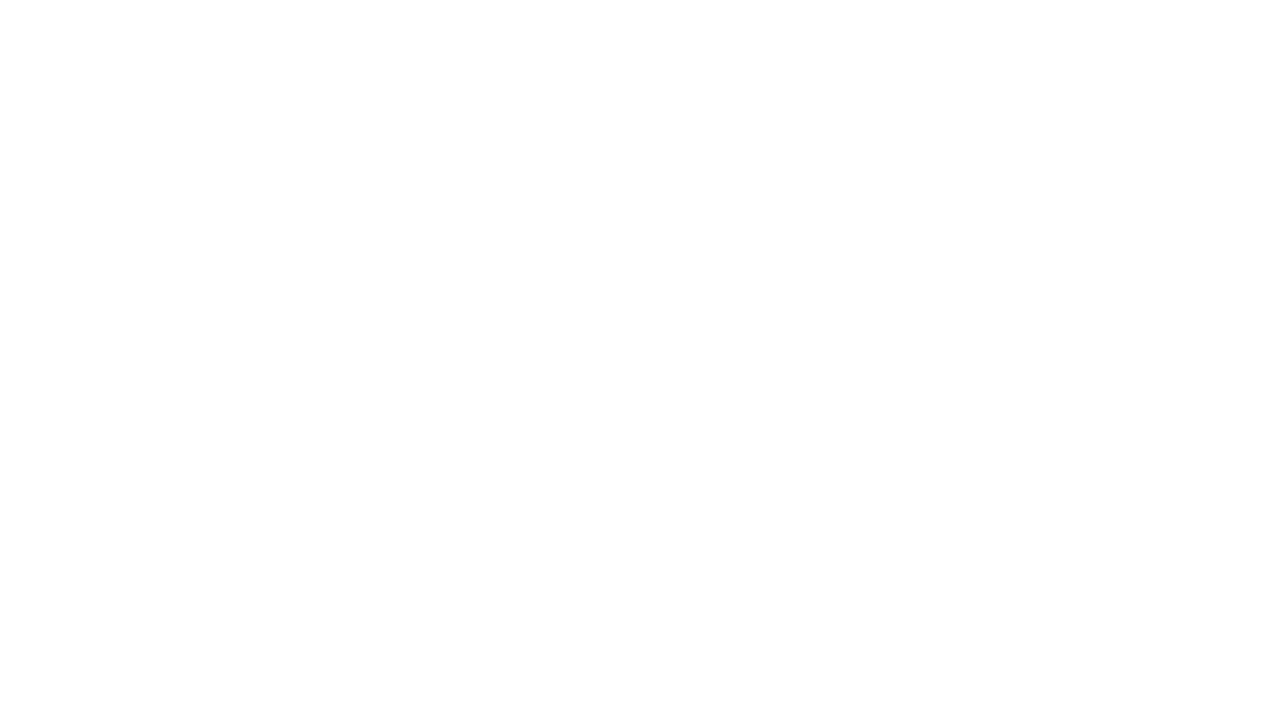

Clicked on account number authentication tab at (1025, 175) on #t-btn-tab-ls
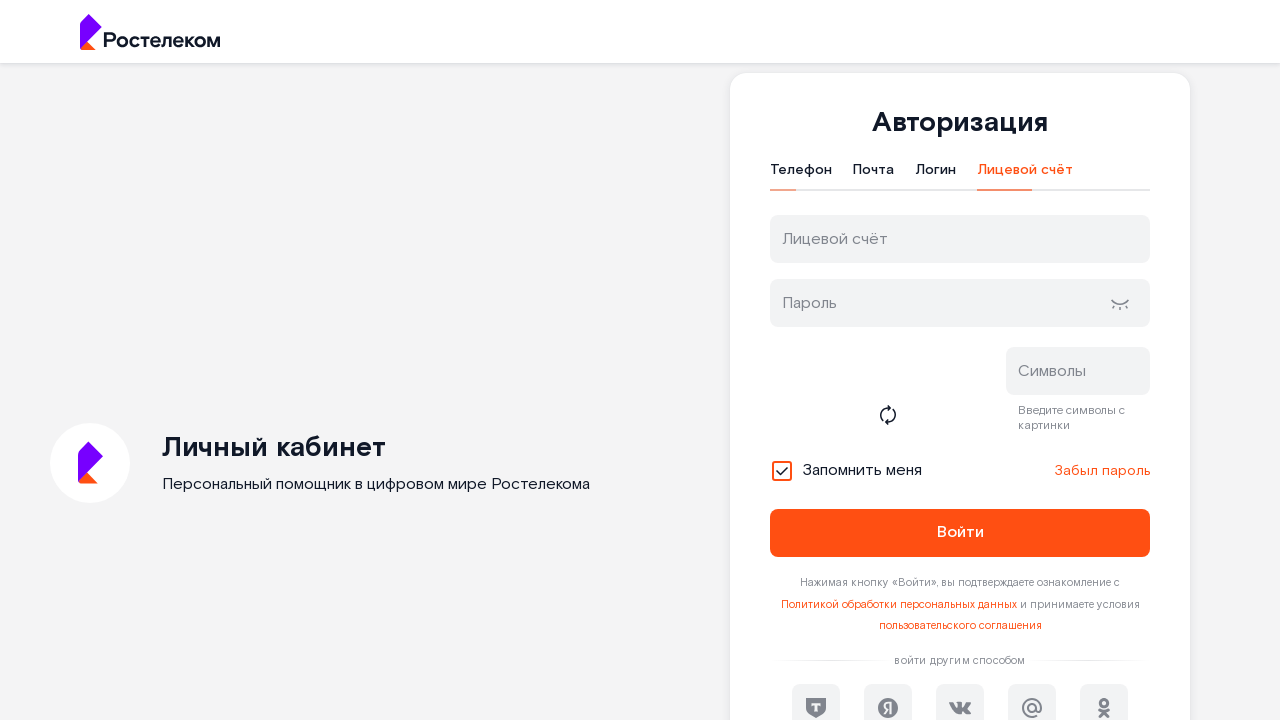

Located placeholder text element
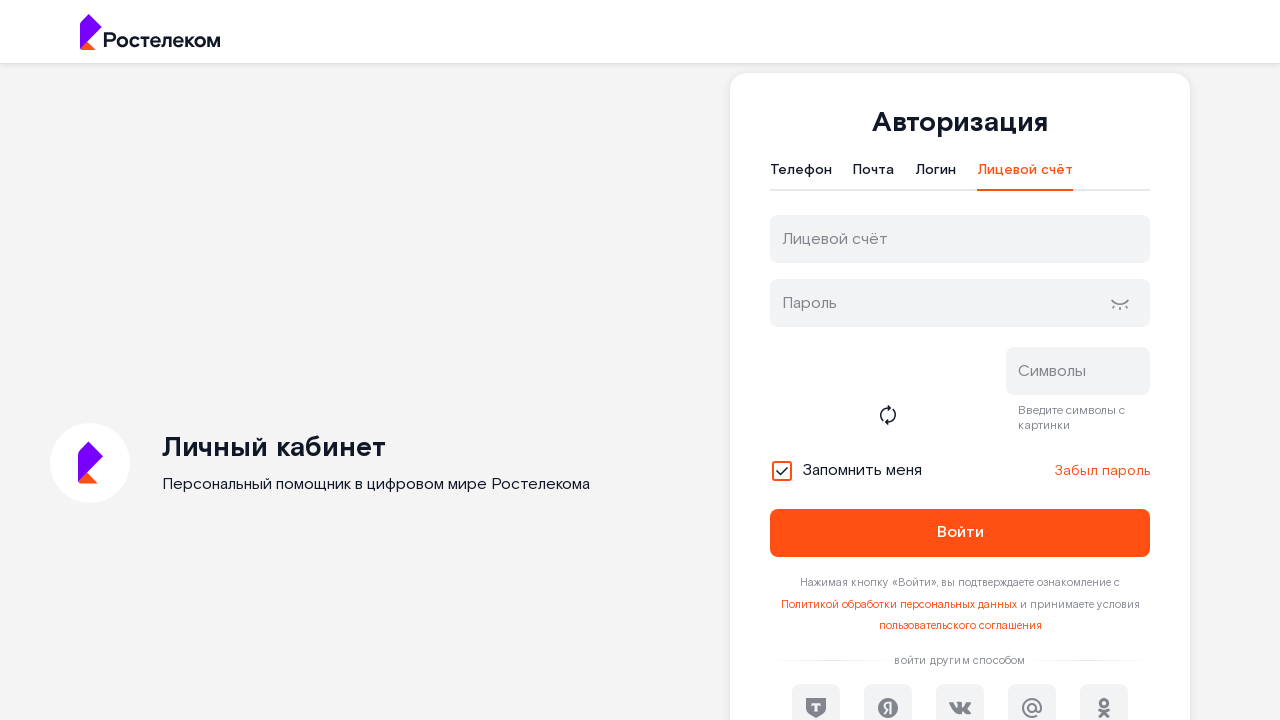

Verified placeholder text changed to 'Лицевой счёт'
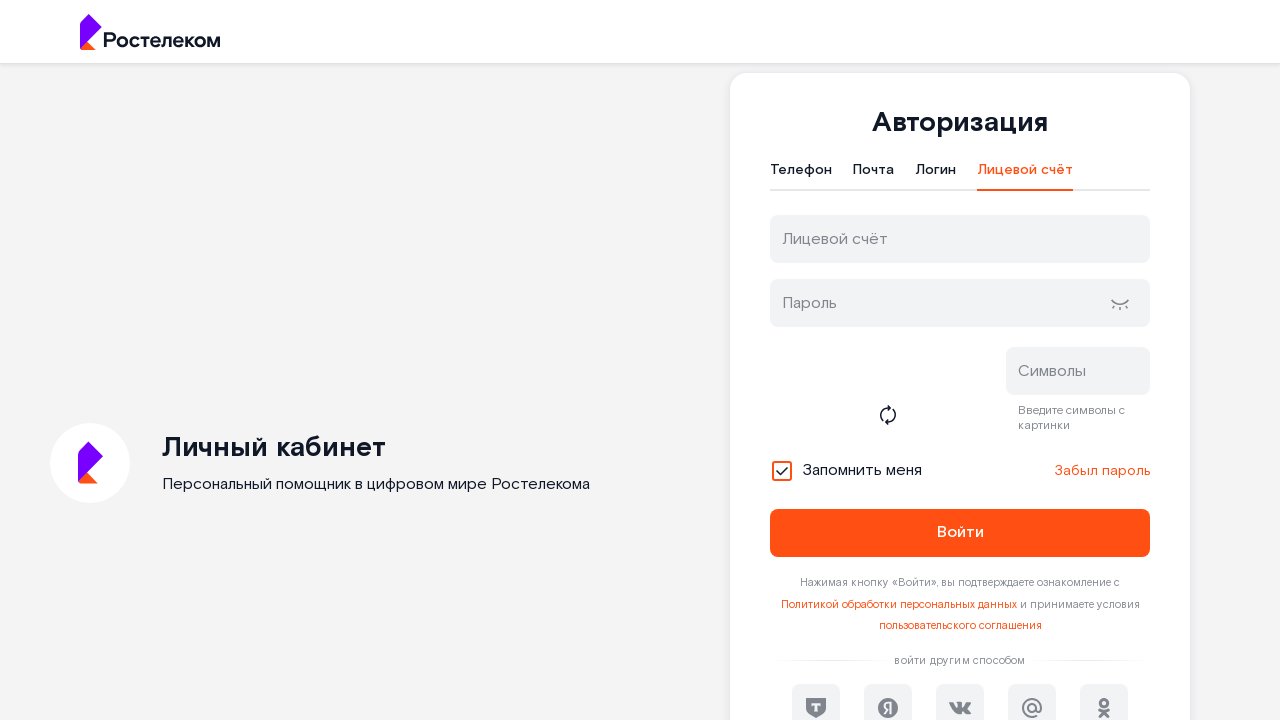

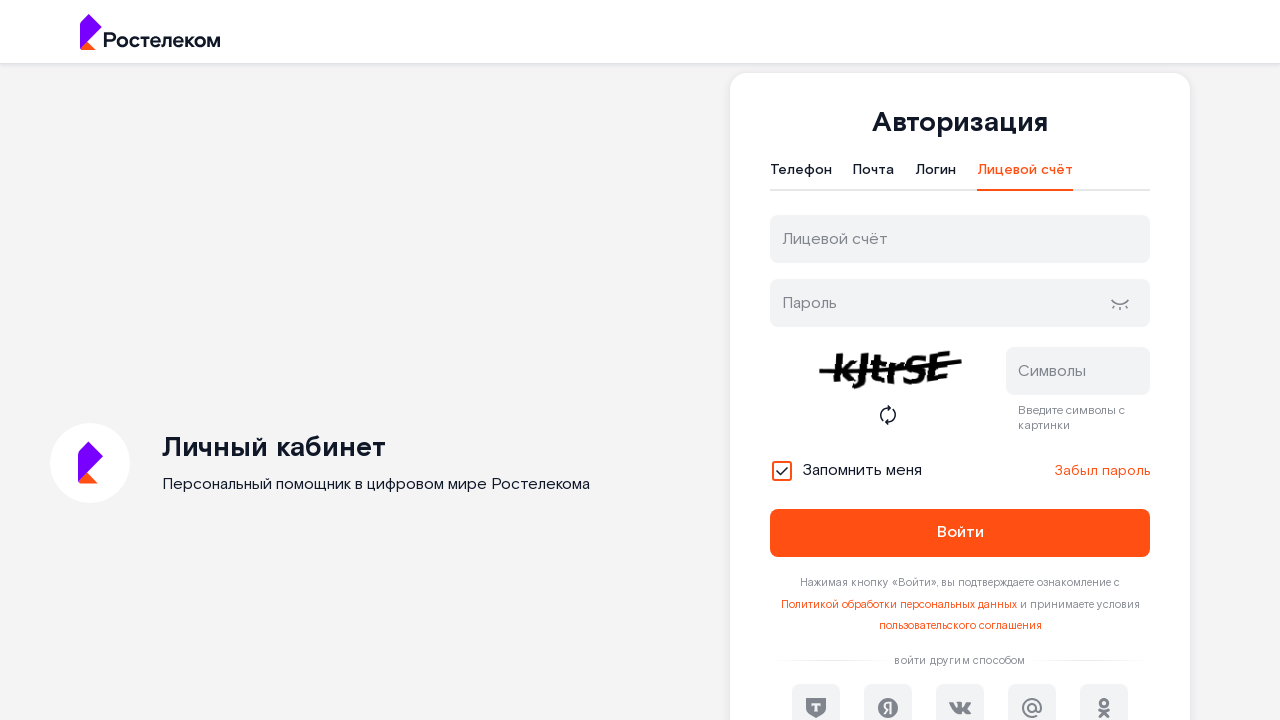